Tests browser window and tab handling by clicking buttons that open new tabs/windows, switching between them, and verifying the navigation works correctly

Starting URL: https://demoqa.com/browser-windows

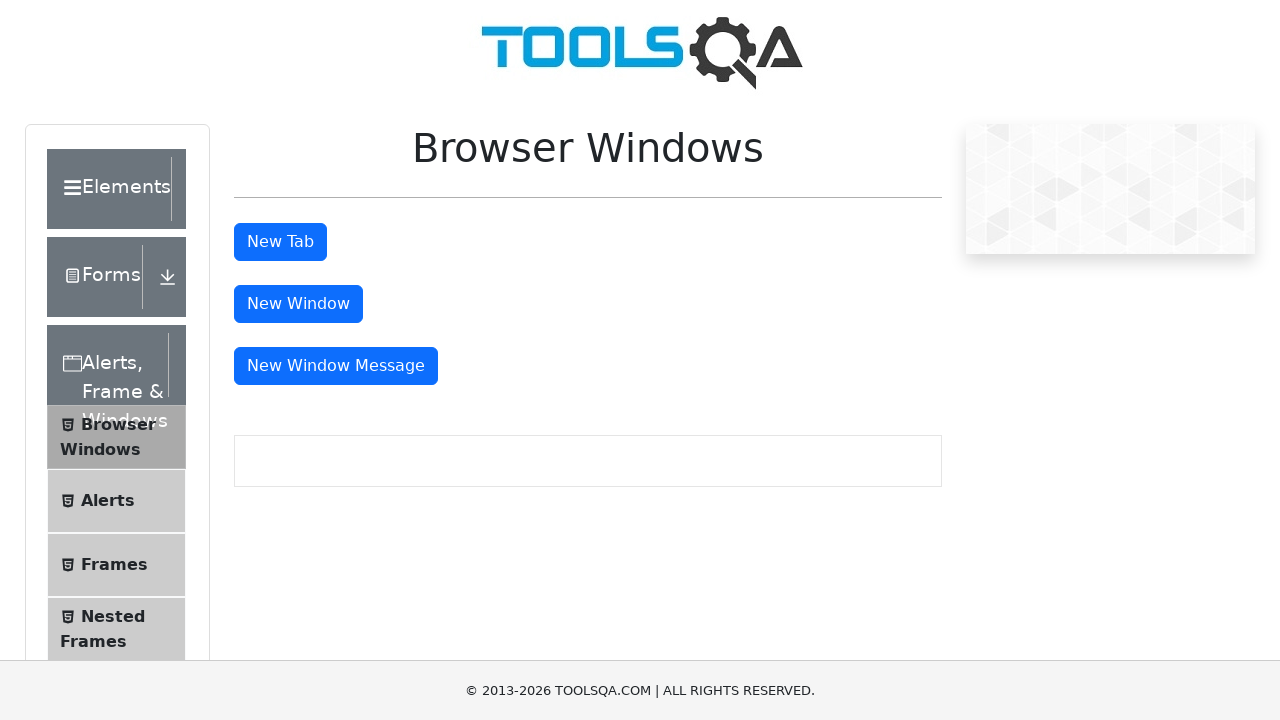

Clicked 'New Tab' button to open a new tab at (280, 242) on button#tabButton
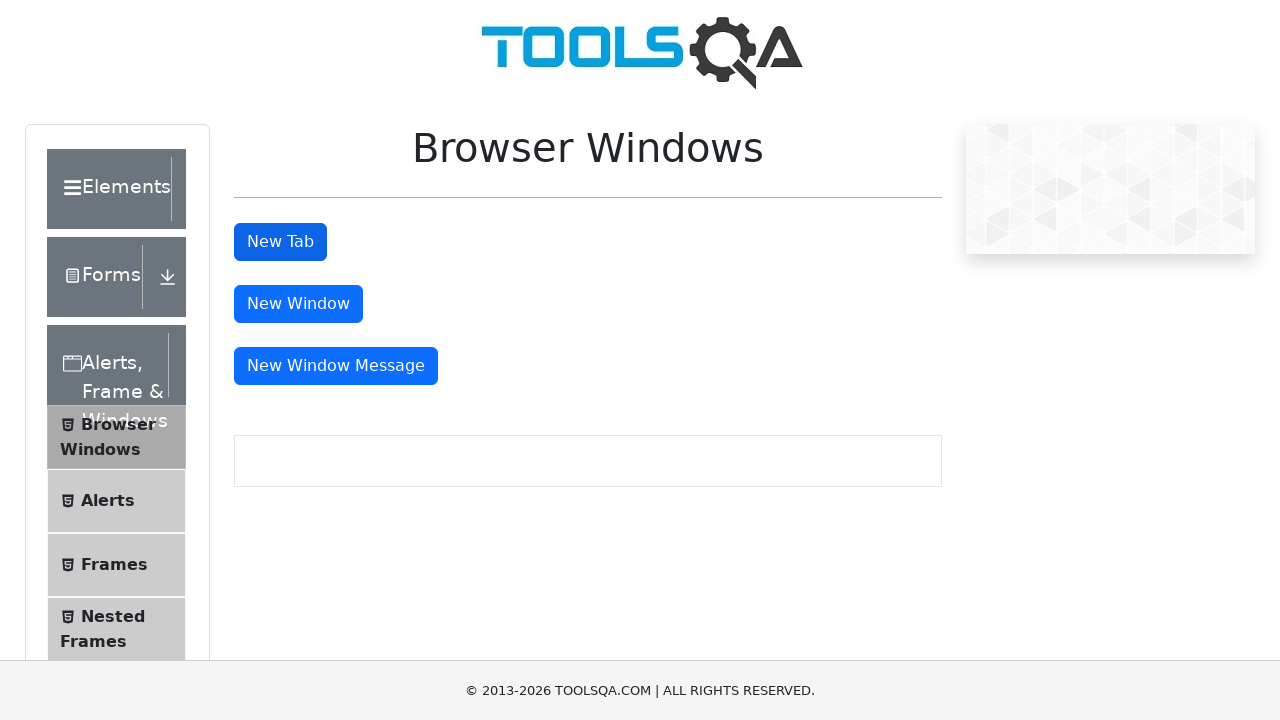

New tab opened and captured at (280, 242) on button#tabButton
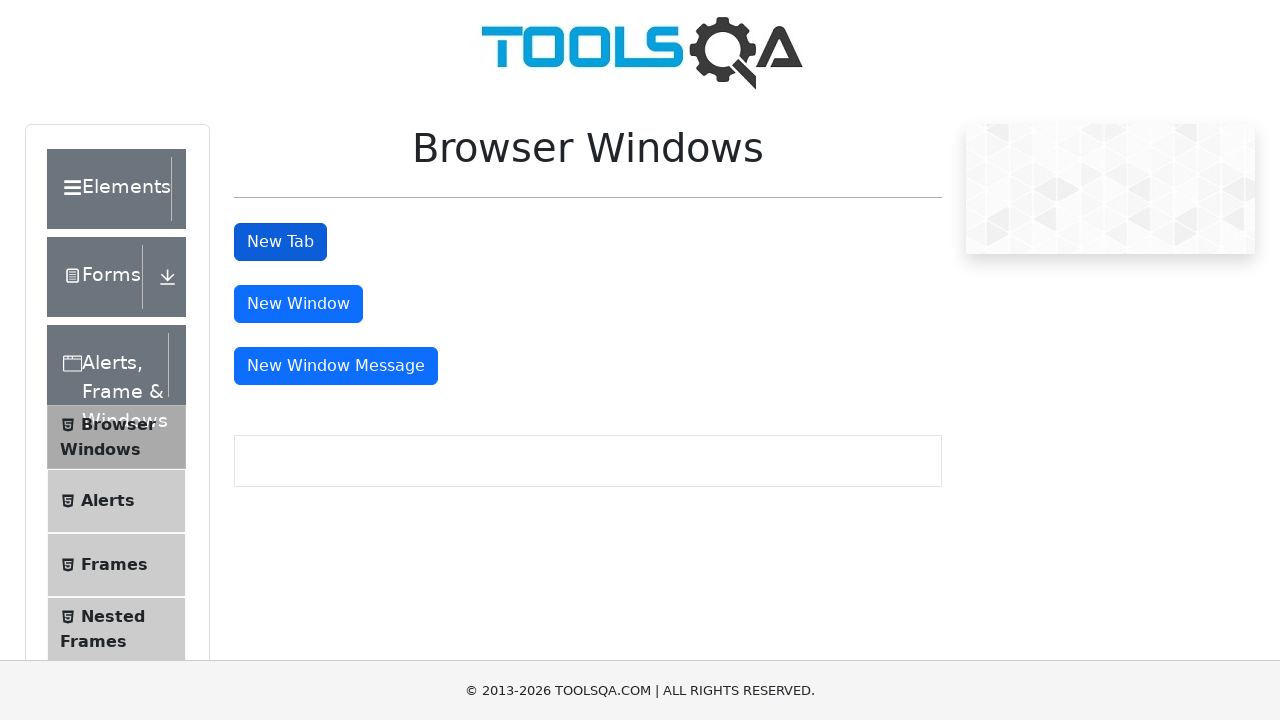

New tab page loaded completely
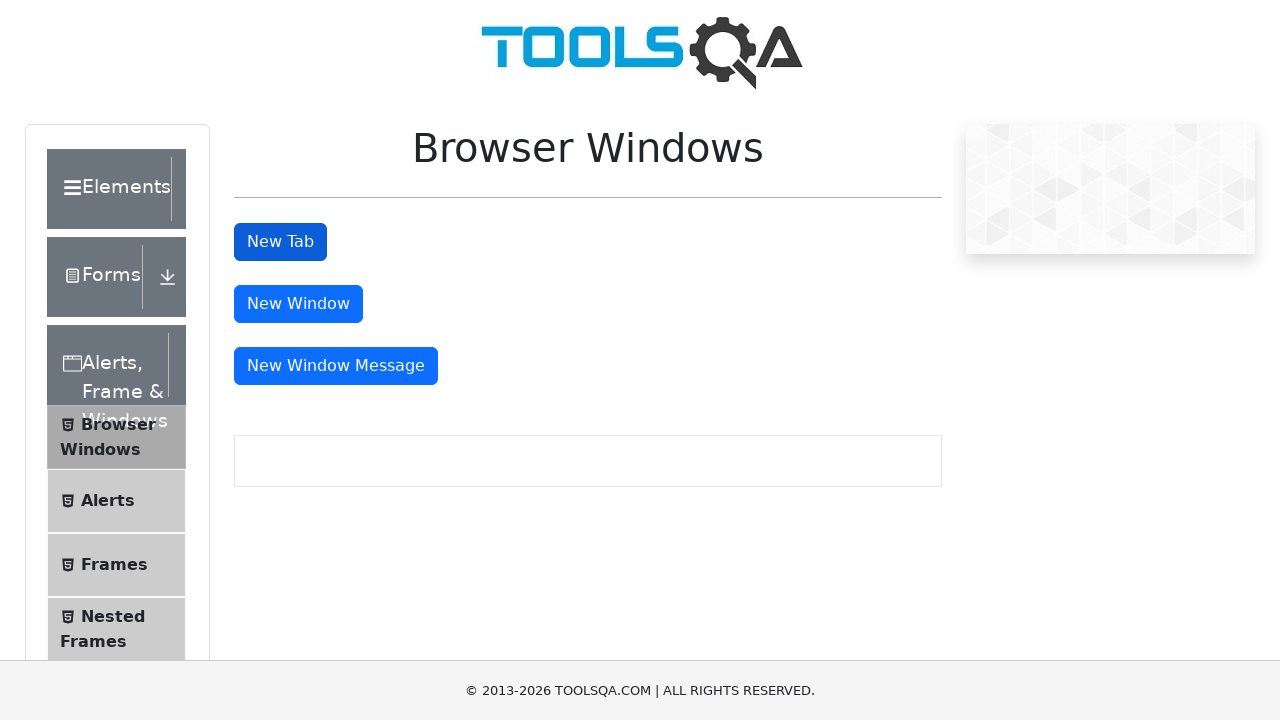

Retrieved parent window title: demosite
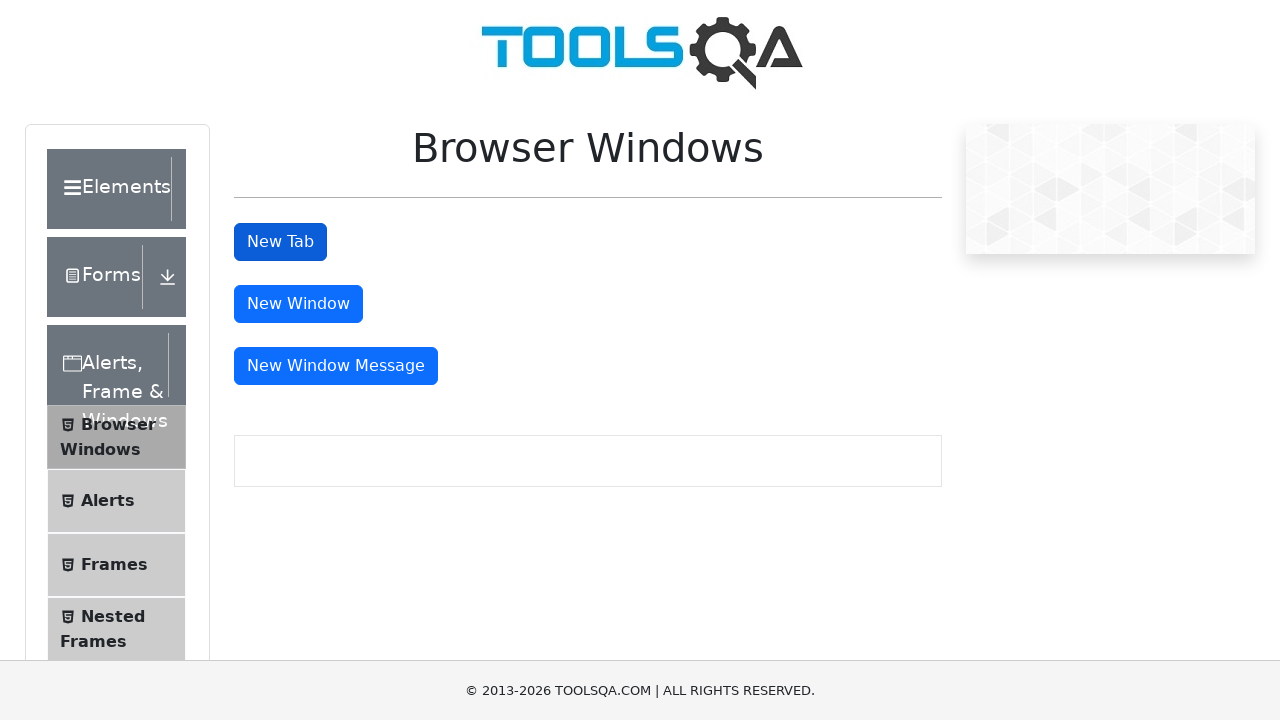

Retrieved child tab URL: https://demoqa.com/sample
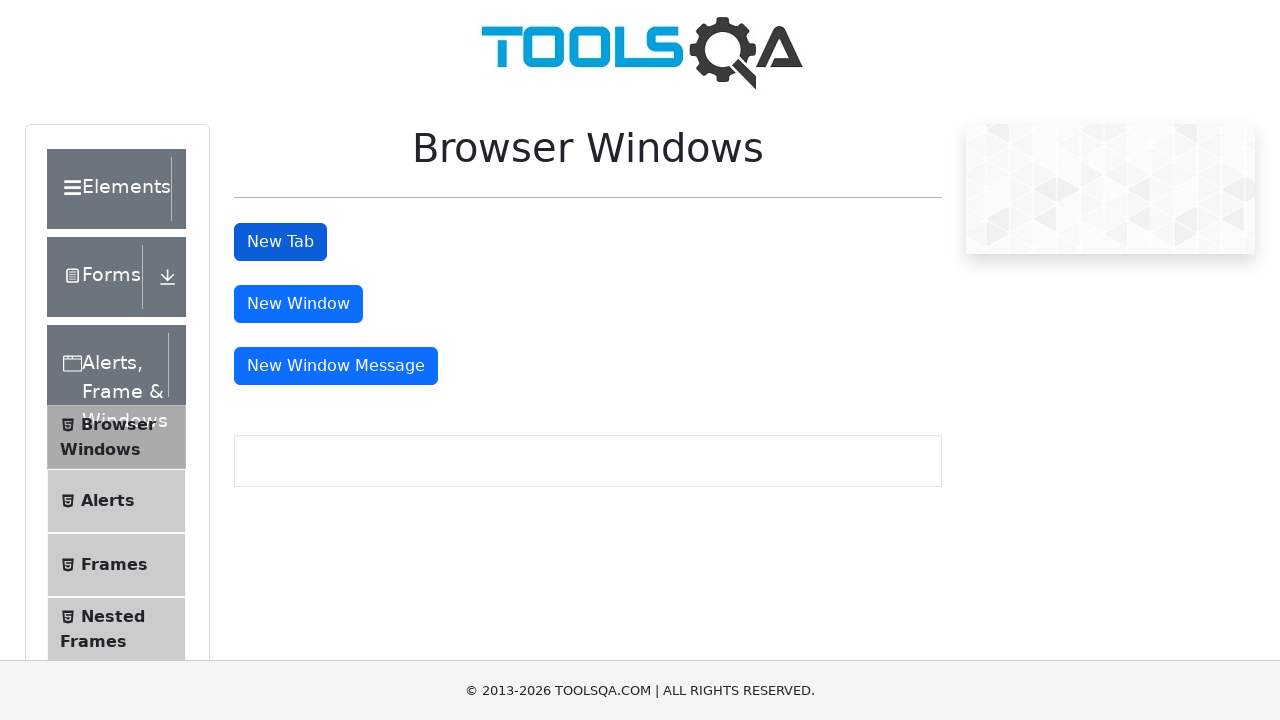

Retrieved child tab title: 
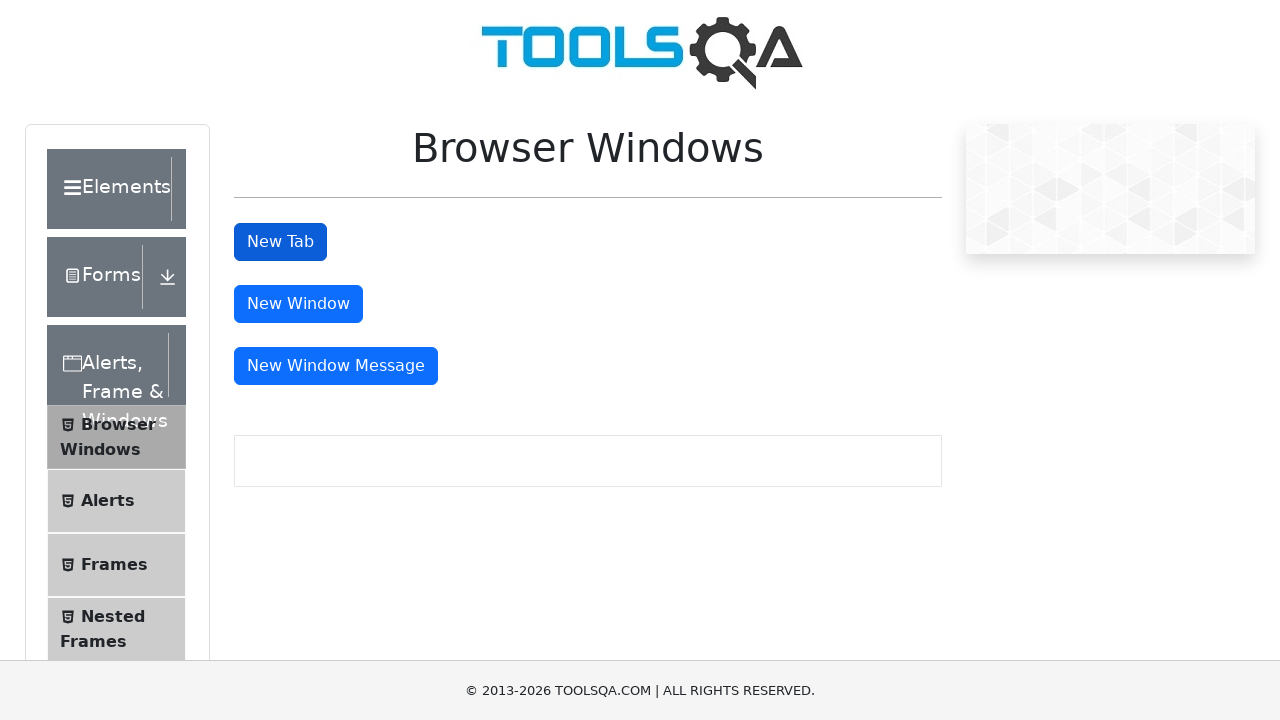

Clicked 'New Window' button to open a new window at (298, 304) on button#windowButton
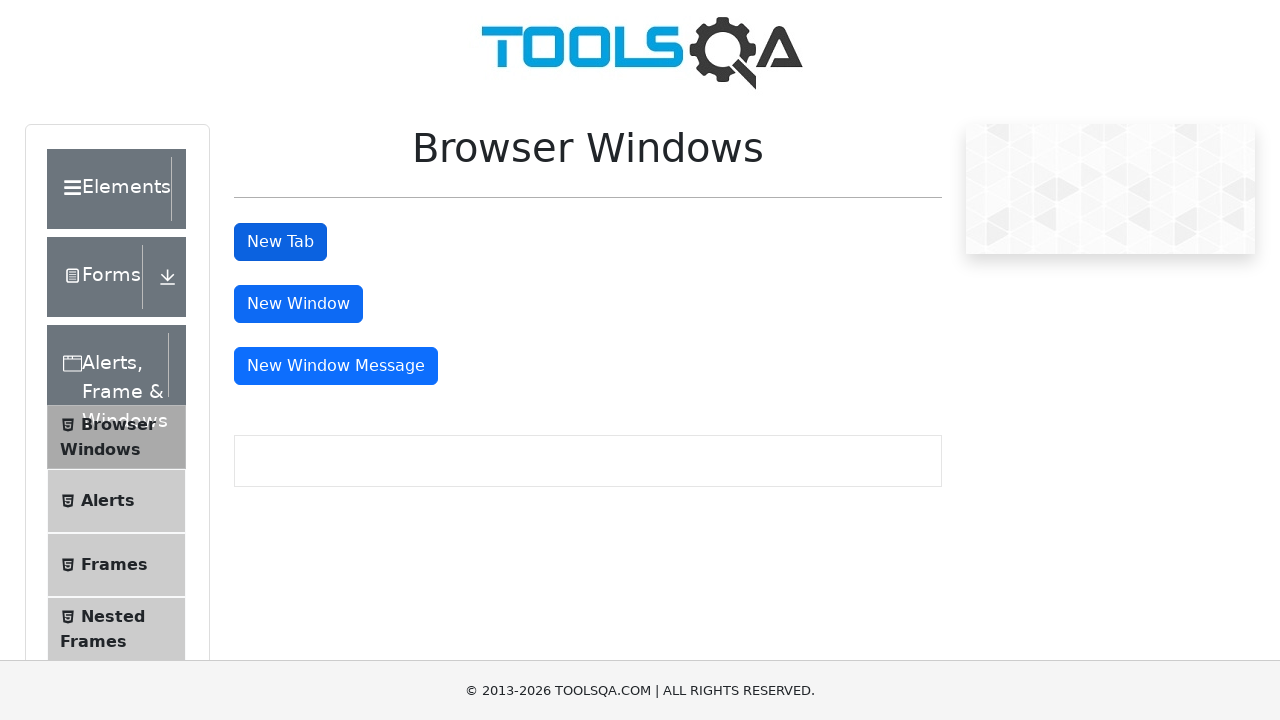

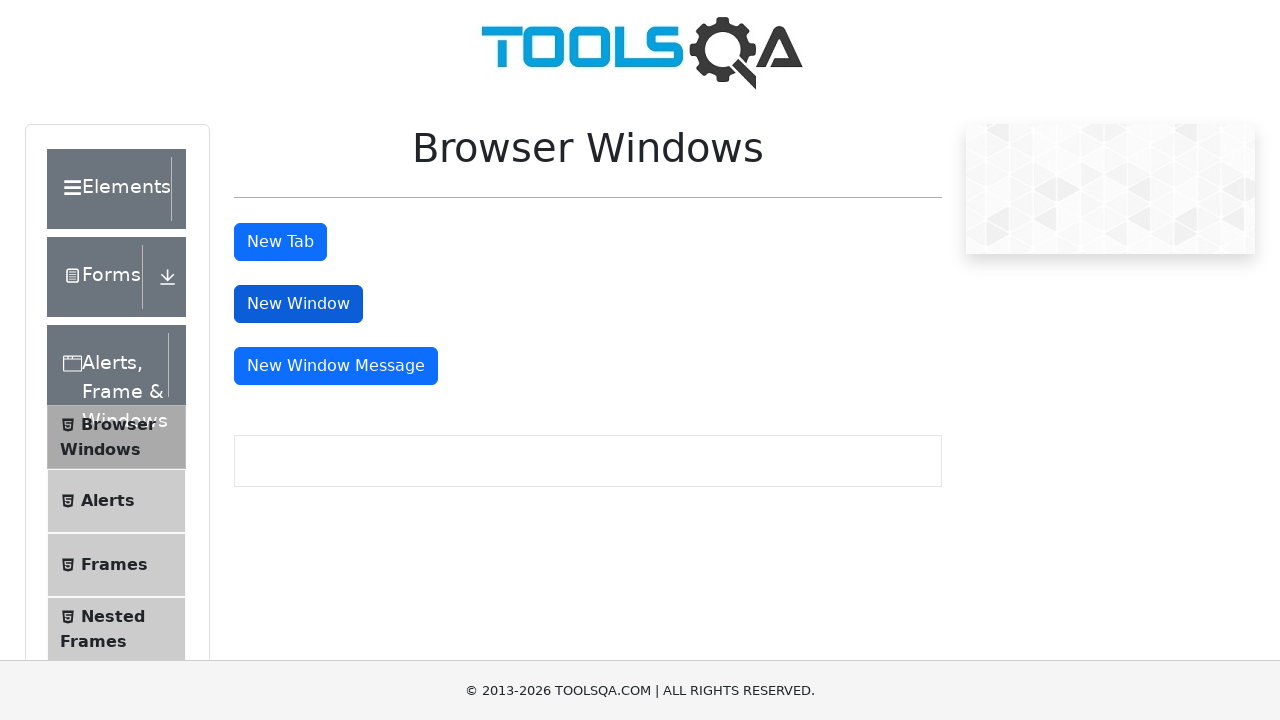